Tests a button click using implicit waits approach, clicks verify button and checks for success message

Starting URL: http://suninjuly.github.io/wait1.html

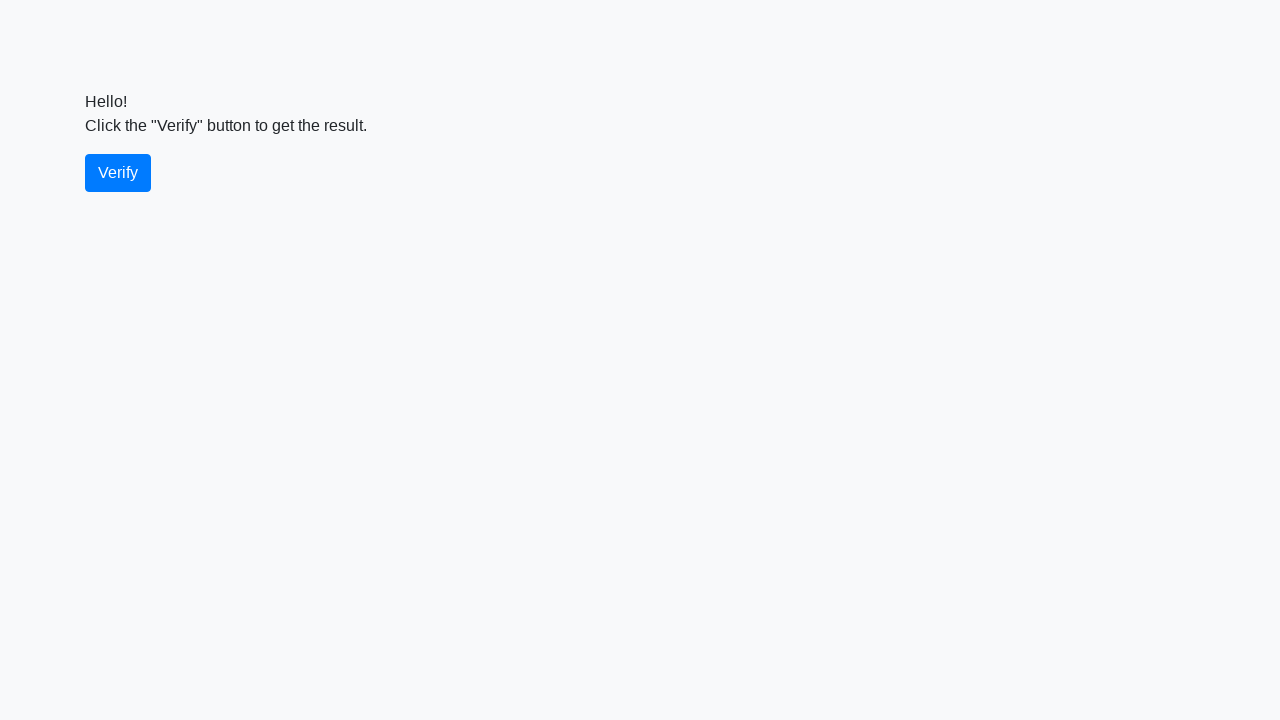

Clicked the verify button at (118, 173) on #verify
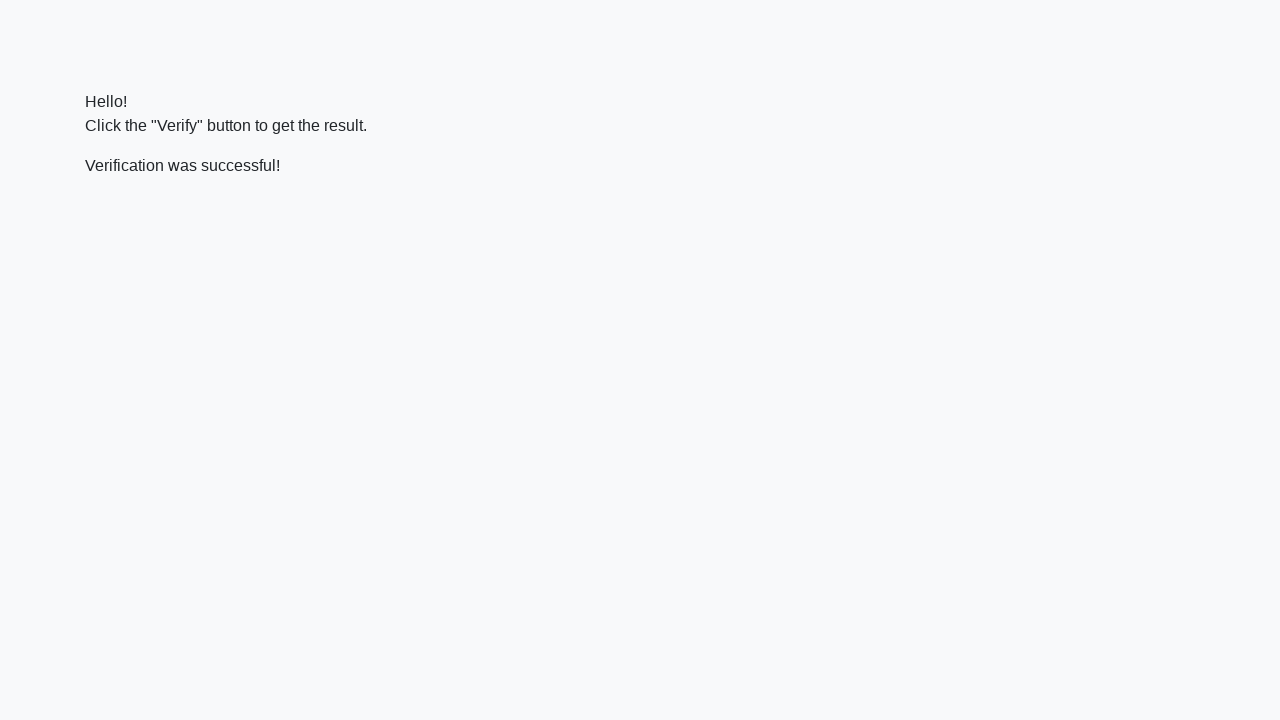

Located the verify message element
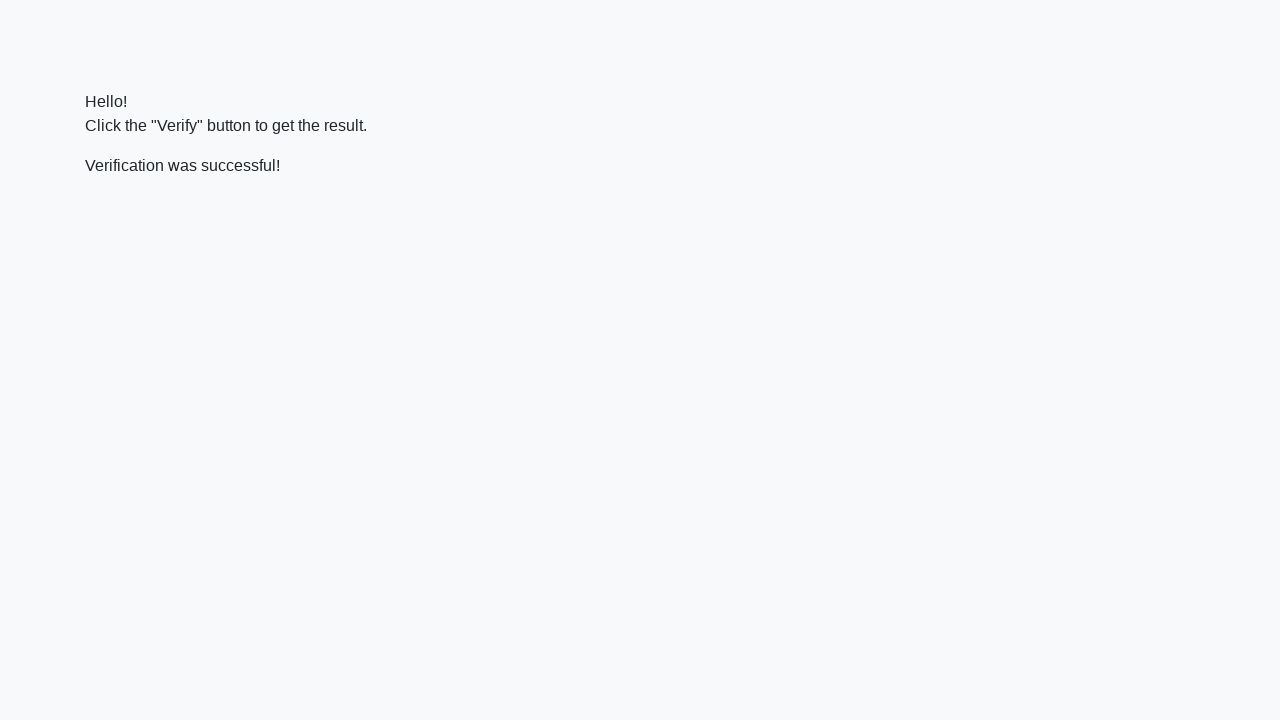

Waited for the success message to appear
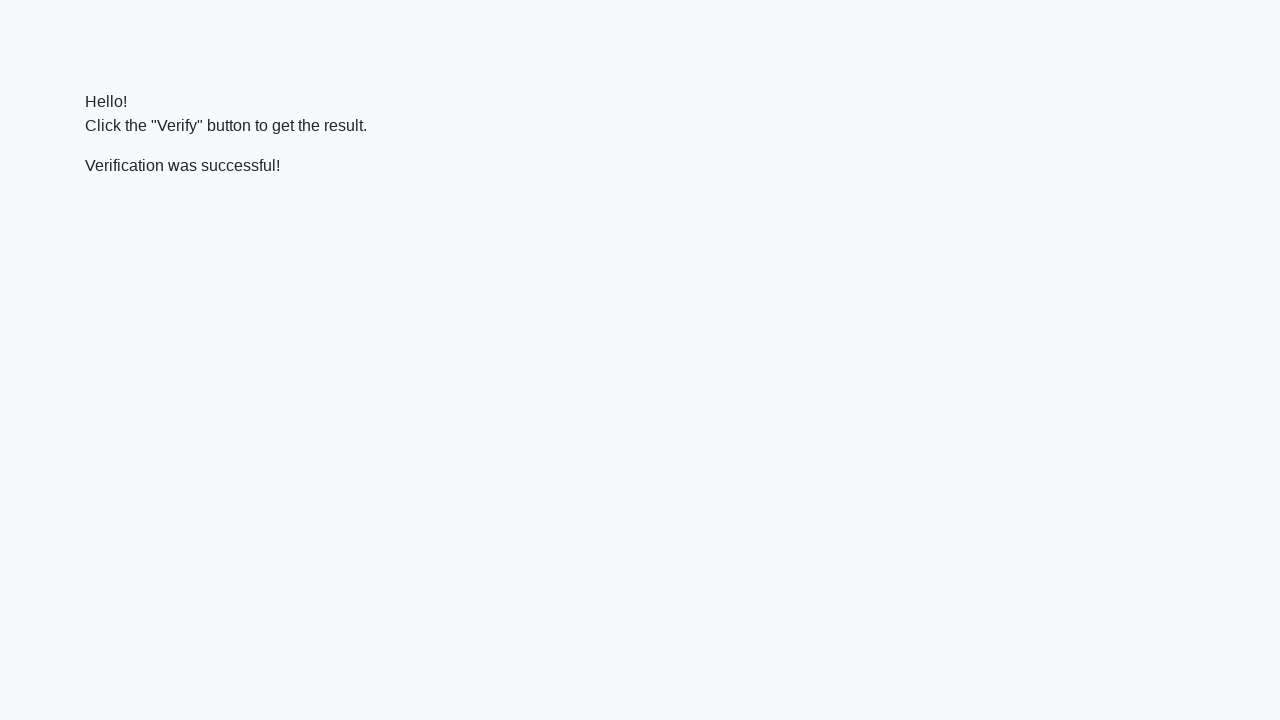

Verified that 'successful' text is present in the message
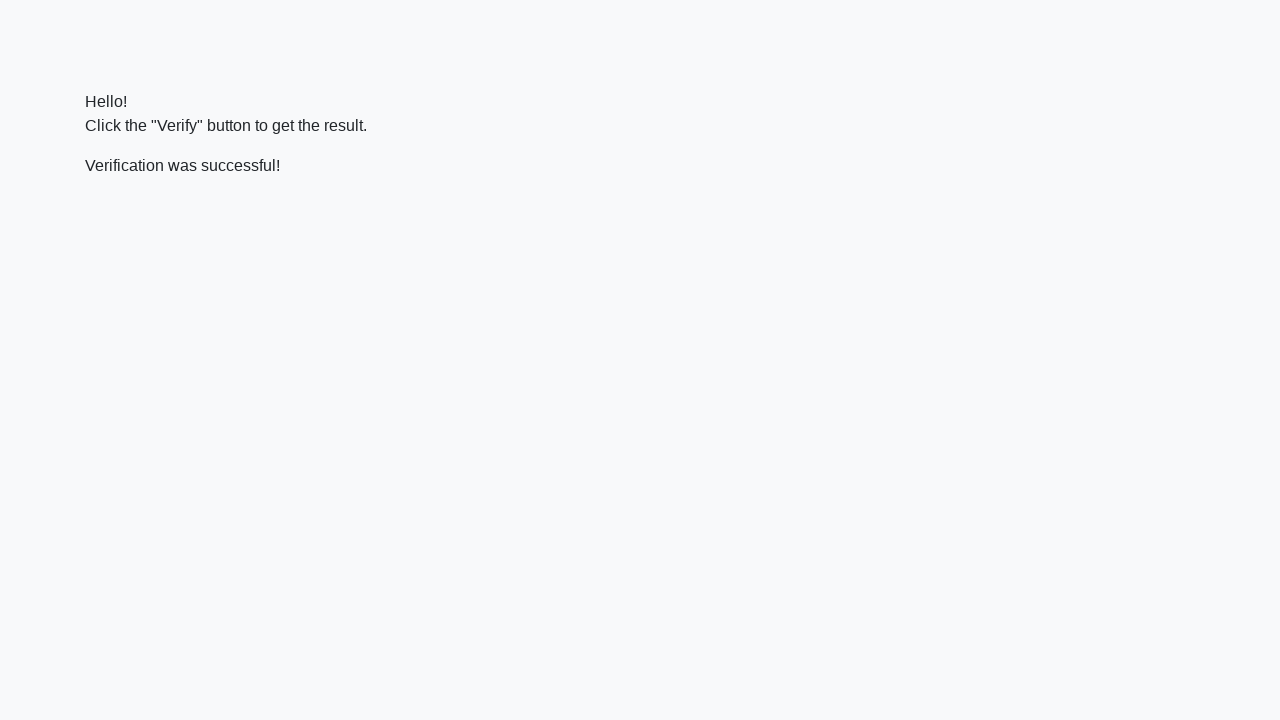

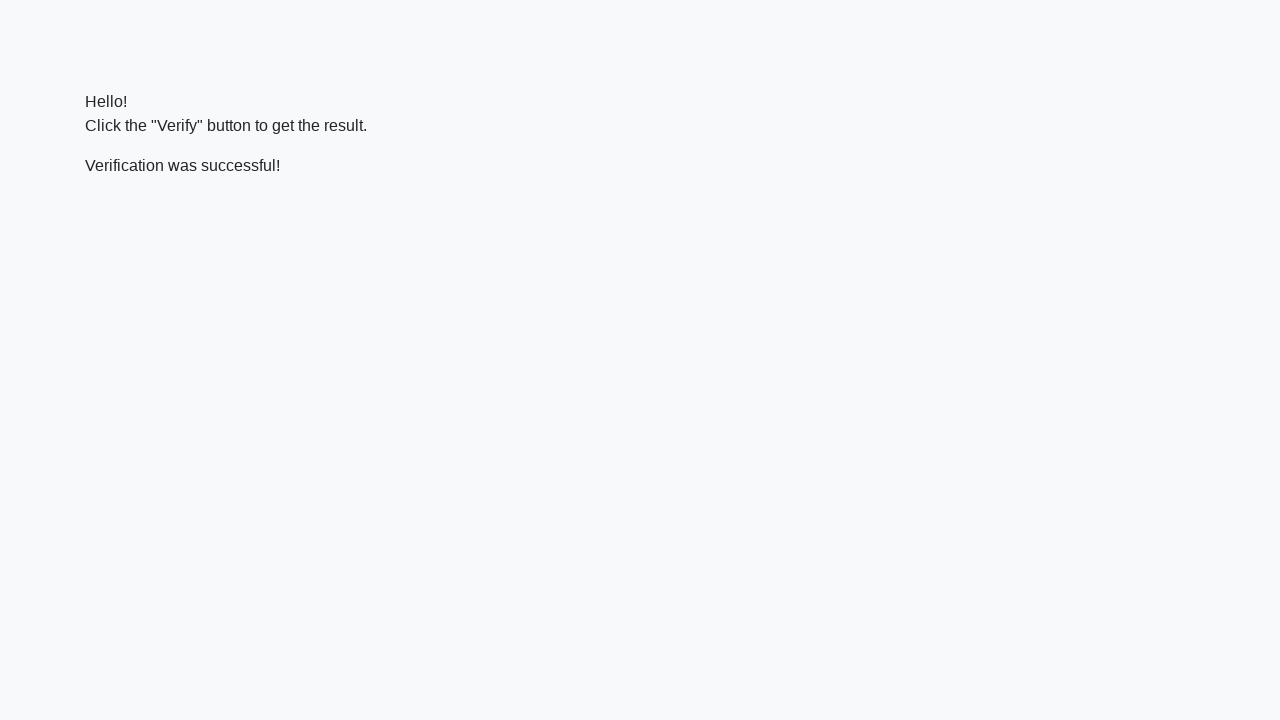